Tests hover interaction on the registration link element on the login page, verifying the hover state functionality.

Starting URL: https://nikita-filonov.github.io/qa-automation-engineer-ui-course/#/auth/login

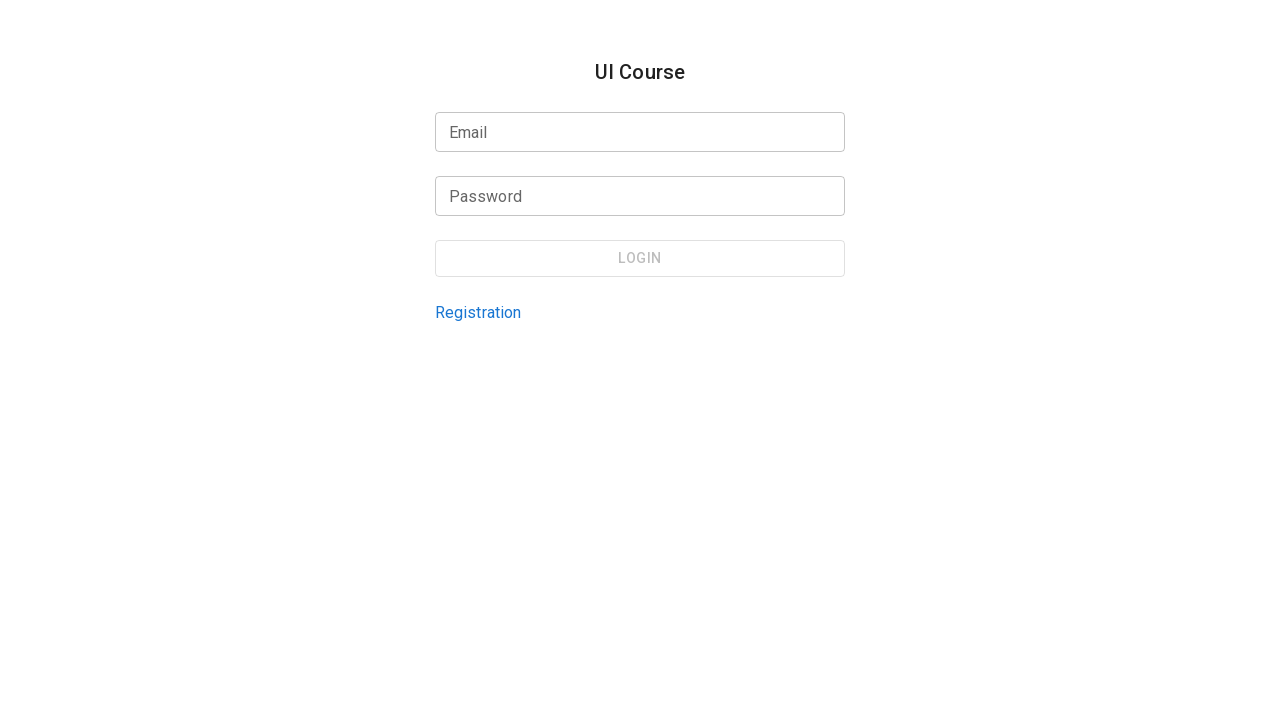

Located registration link element on login page
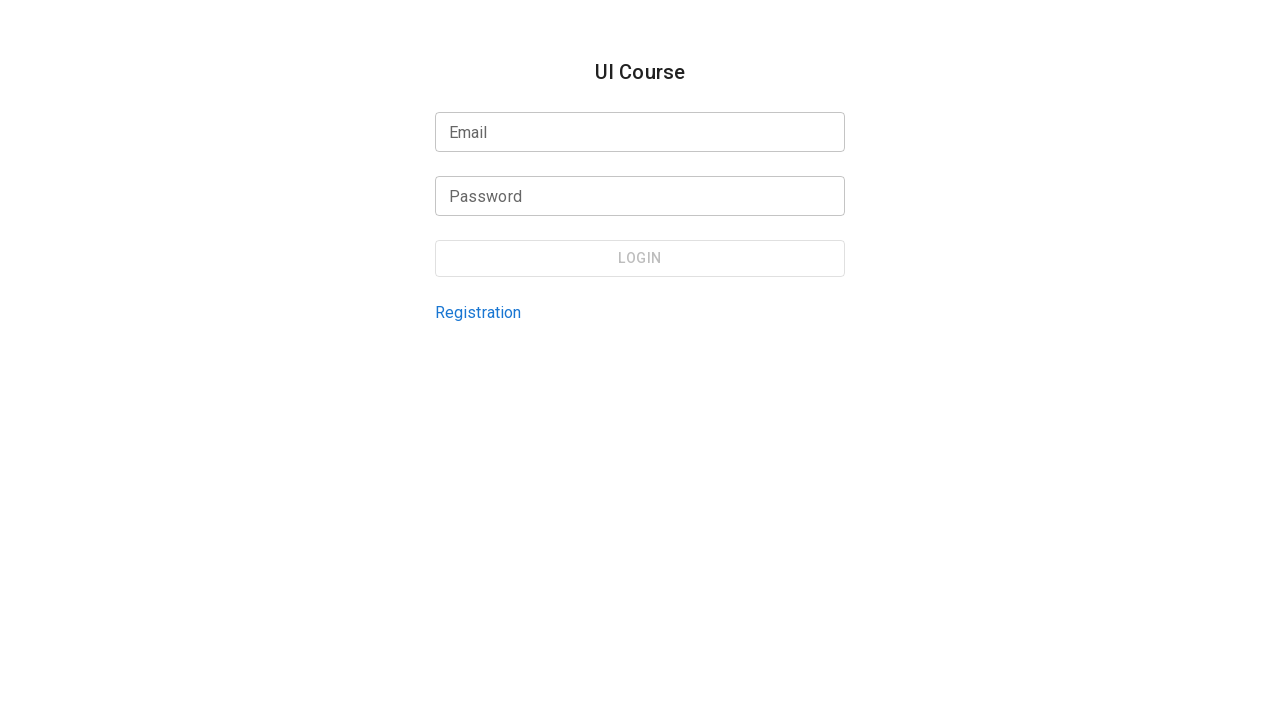

Hovered over registration link element at (478, 312) on internal:testid=[data-testid="login-page-registration-link"s]
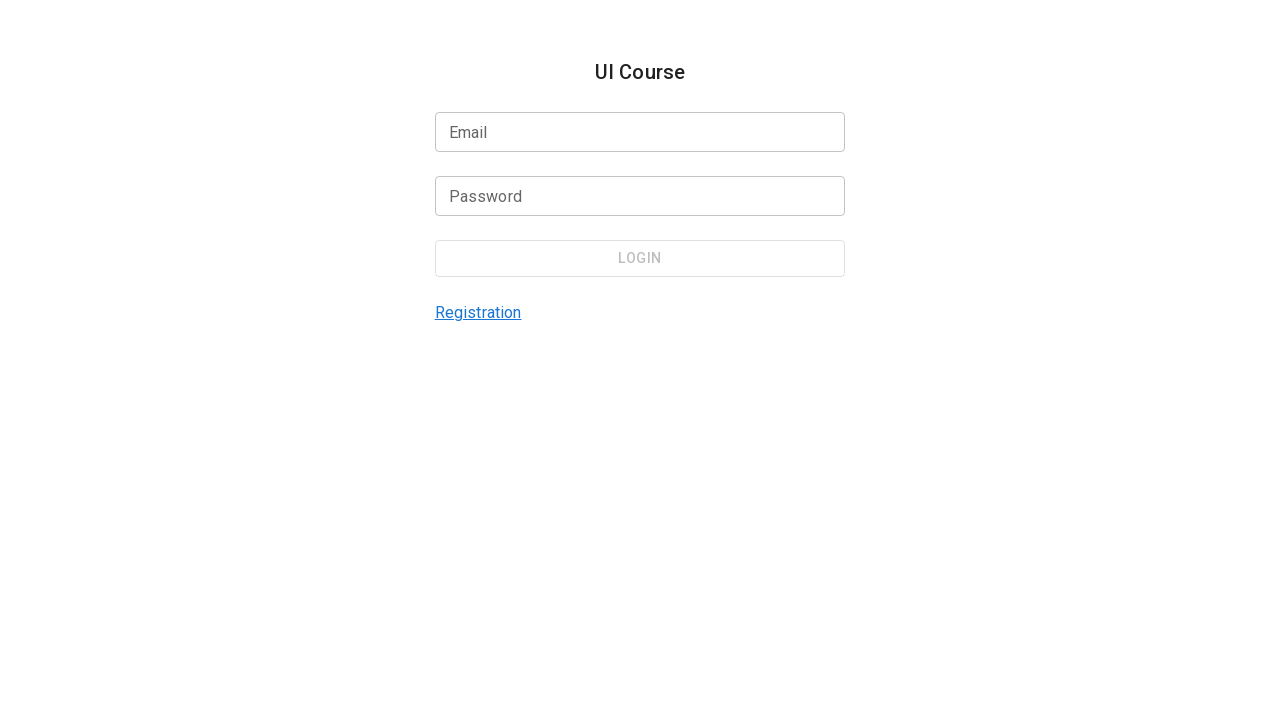

Waited 2 seconds to observe hover state
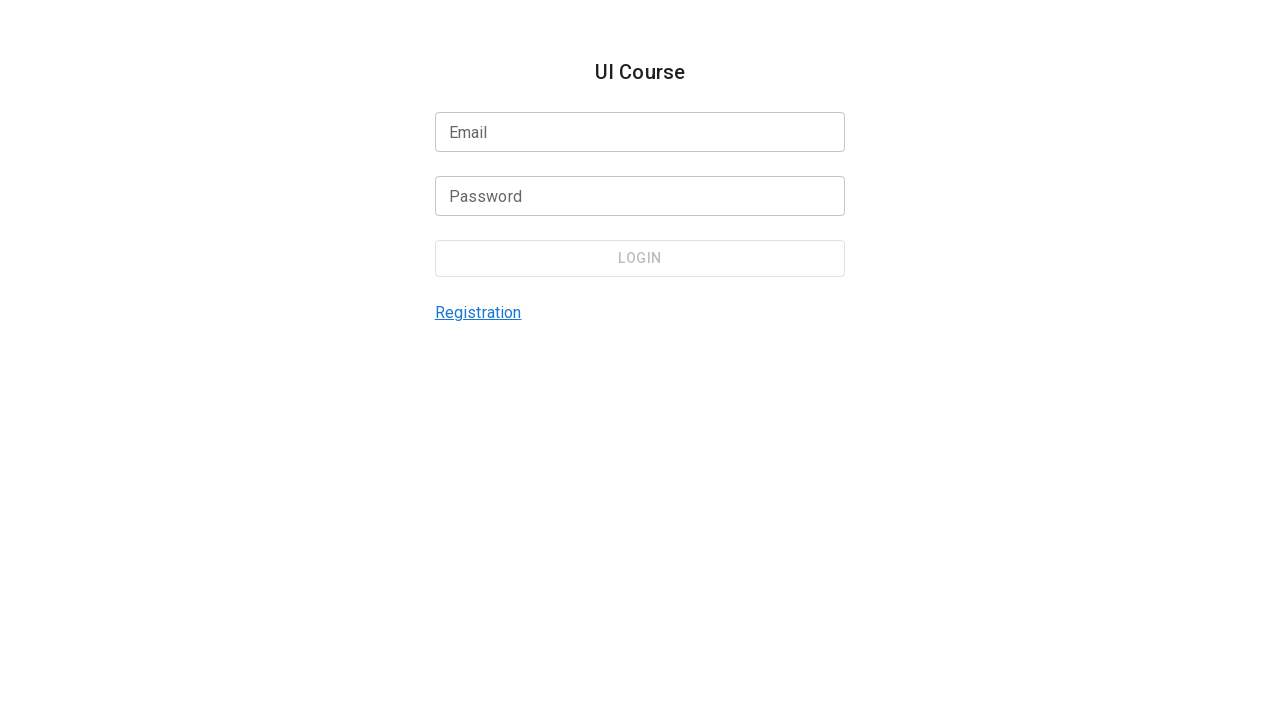

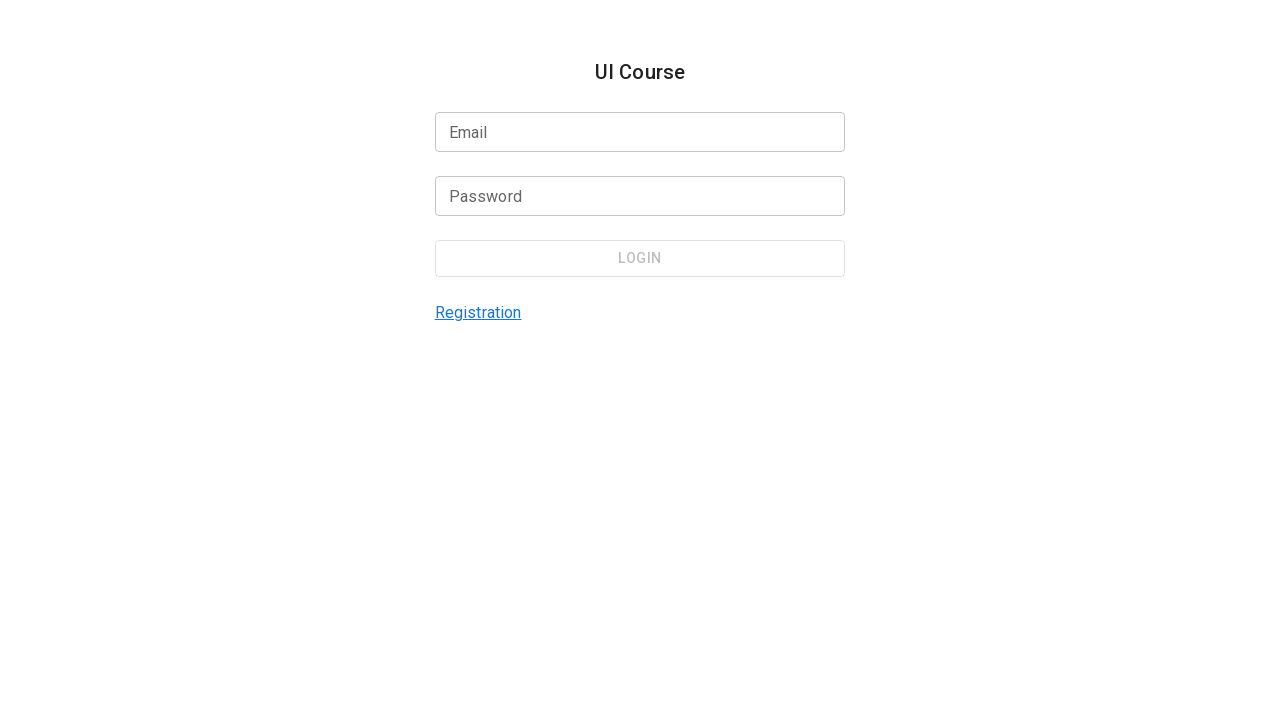